Clicks on all three checkboxes on the page

Starting URL: https://rahulshettyacademy.com/AutomationPractice/

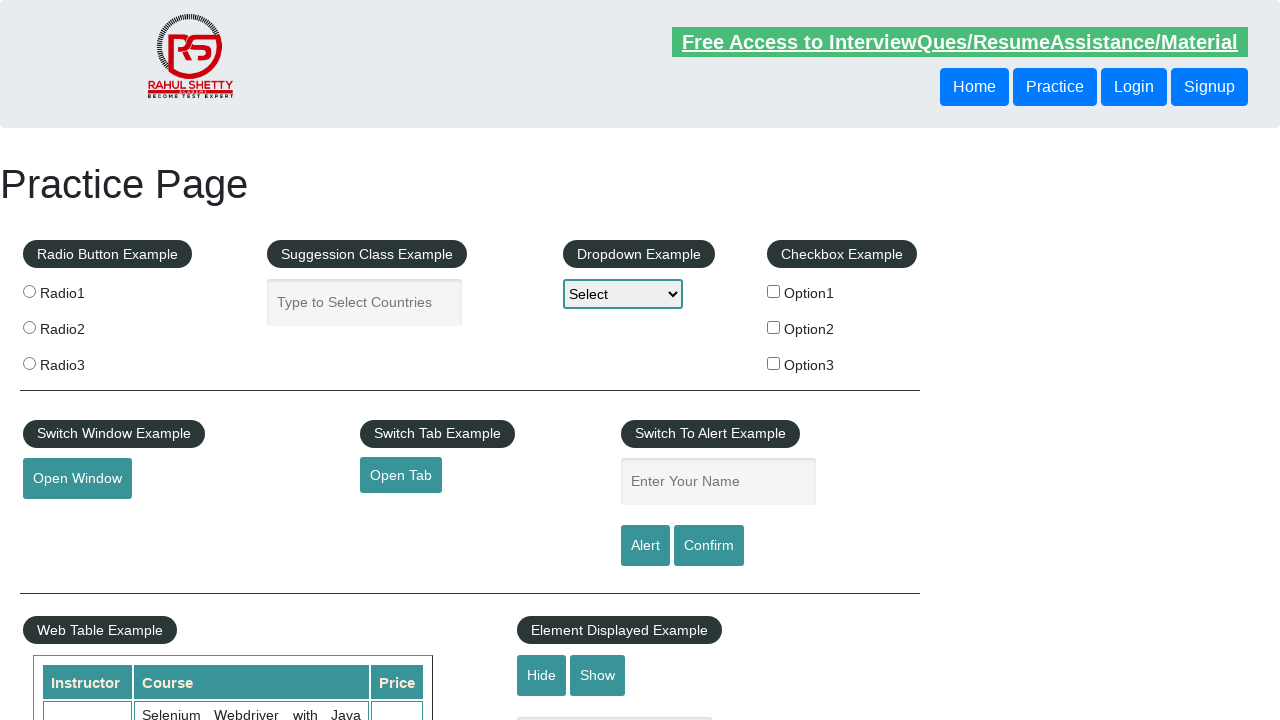

Located all checkboxes on the page using CSS selector
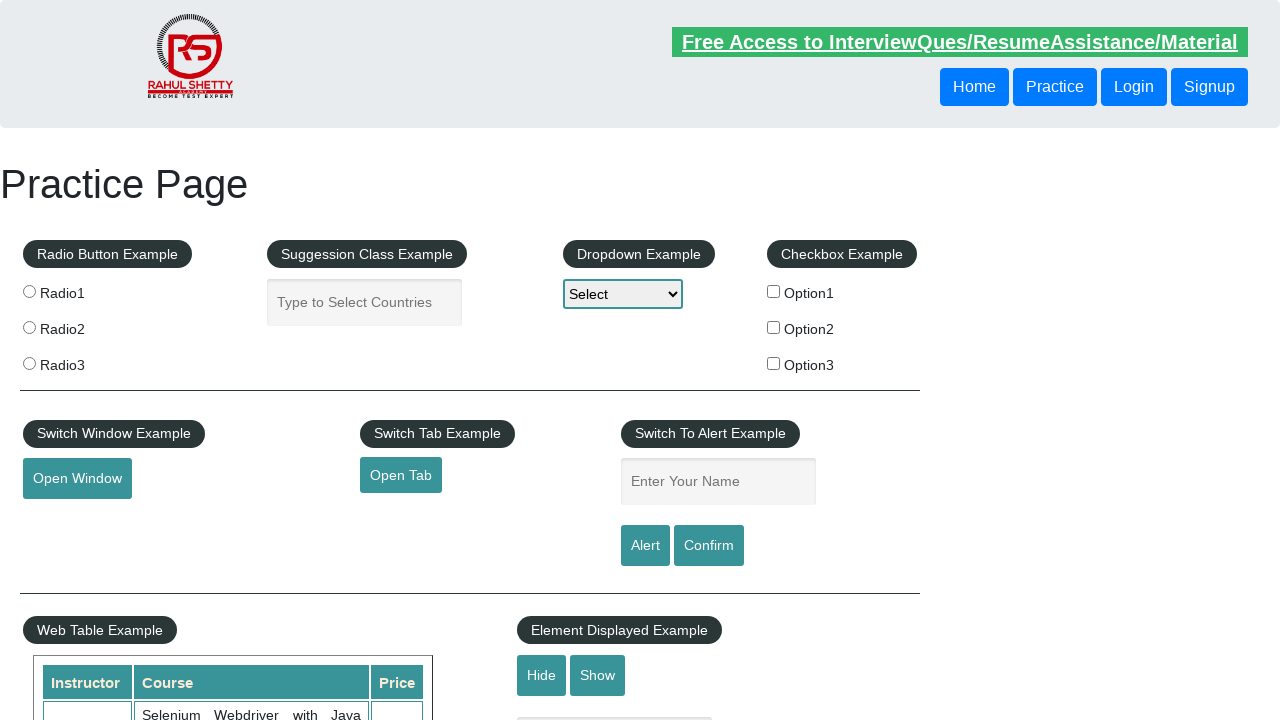

Clicked the first checkbox at (774, 291) on input[type='checkbox'] >> nth=0
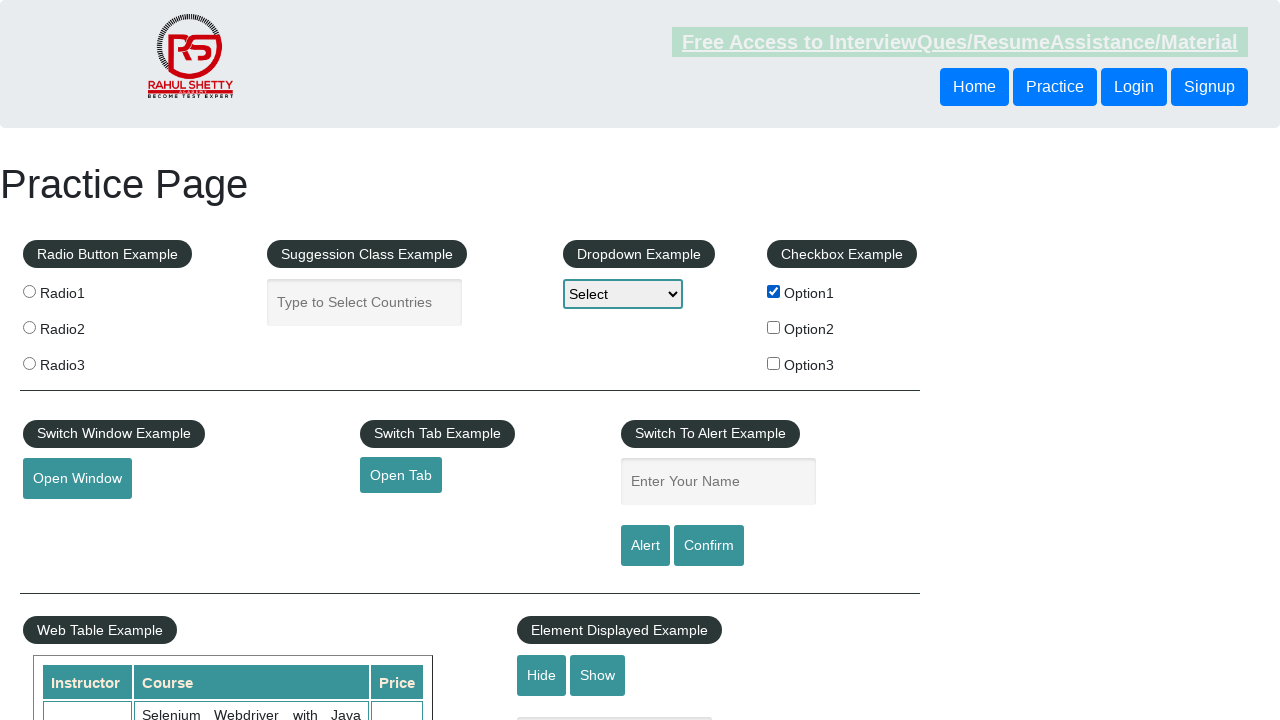

Clicked the second checkbox at (774, 327) on input[type='checkbox'] >> nth=1
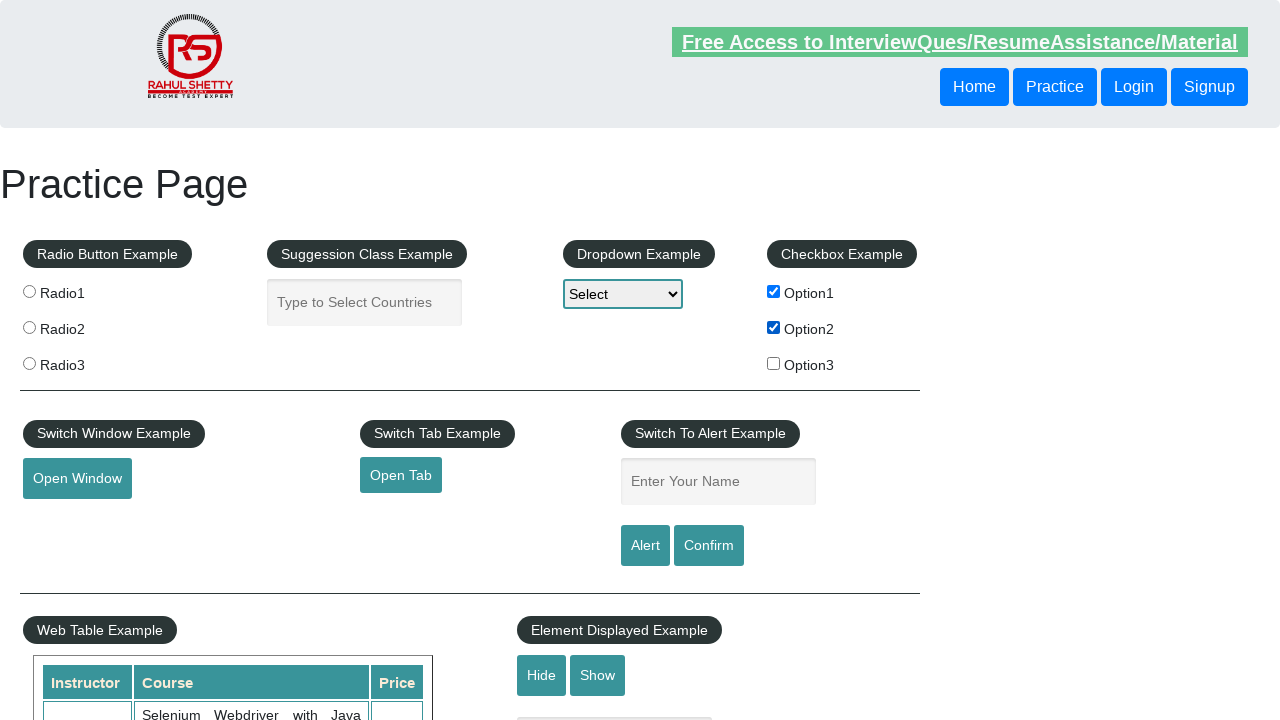

Clicked the third checkbox at (774, 363) on input[type='checkbox'] >> nth=2
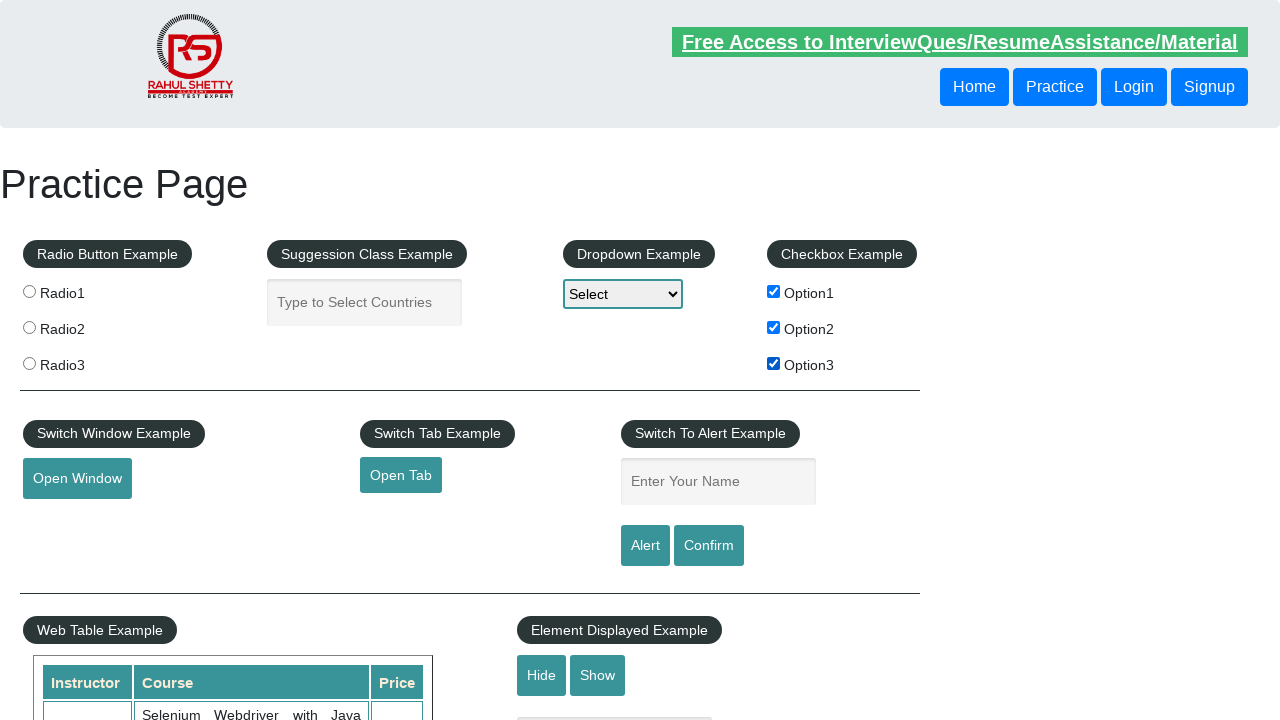

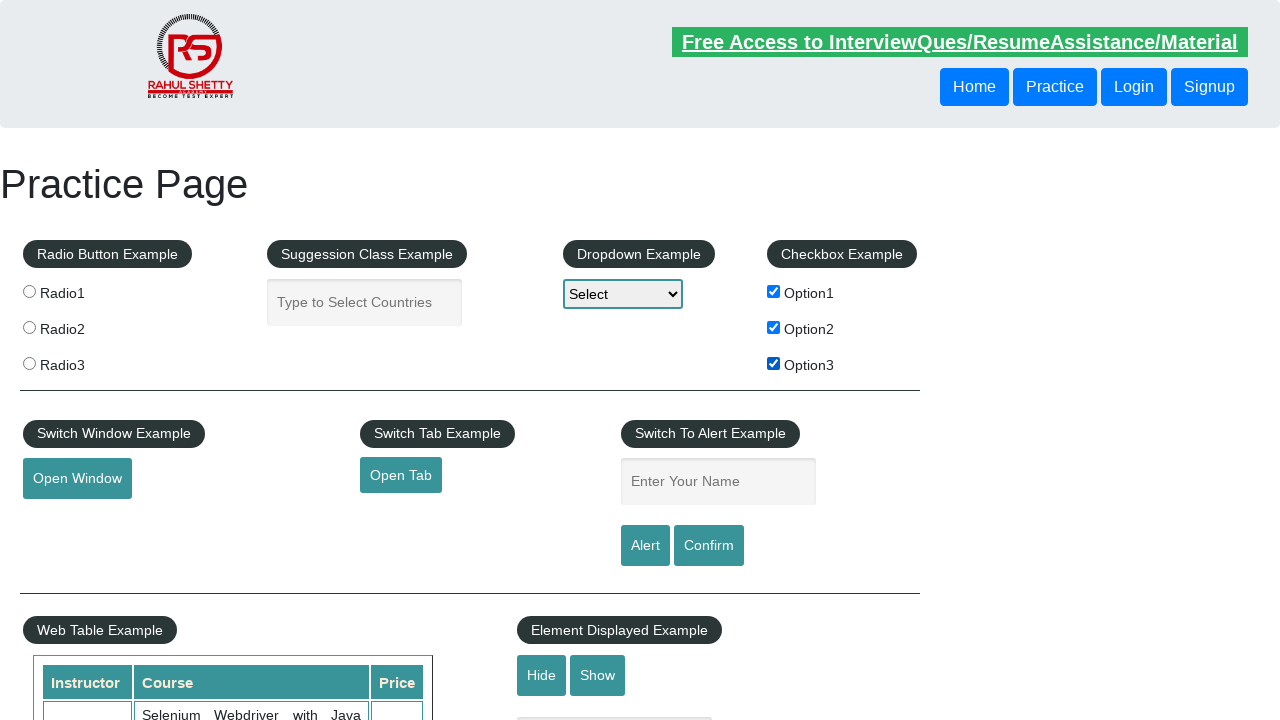